Waits for a specific price to appear, then solves a mathematical problem by extracting a value, calculating the result, and submitting the answer

Starting URL: http://suninjuly.github.io/explicit_wait2.html

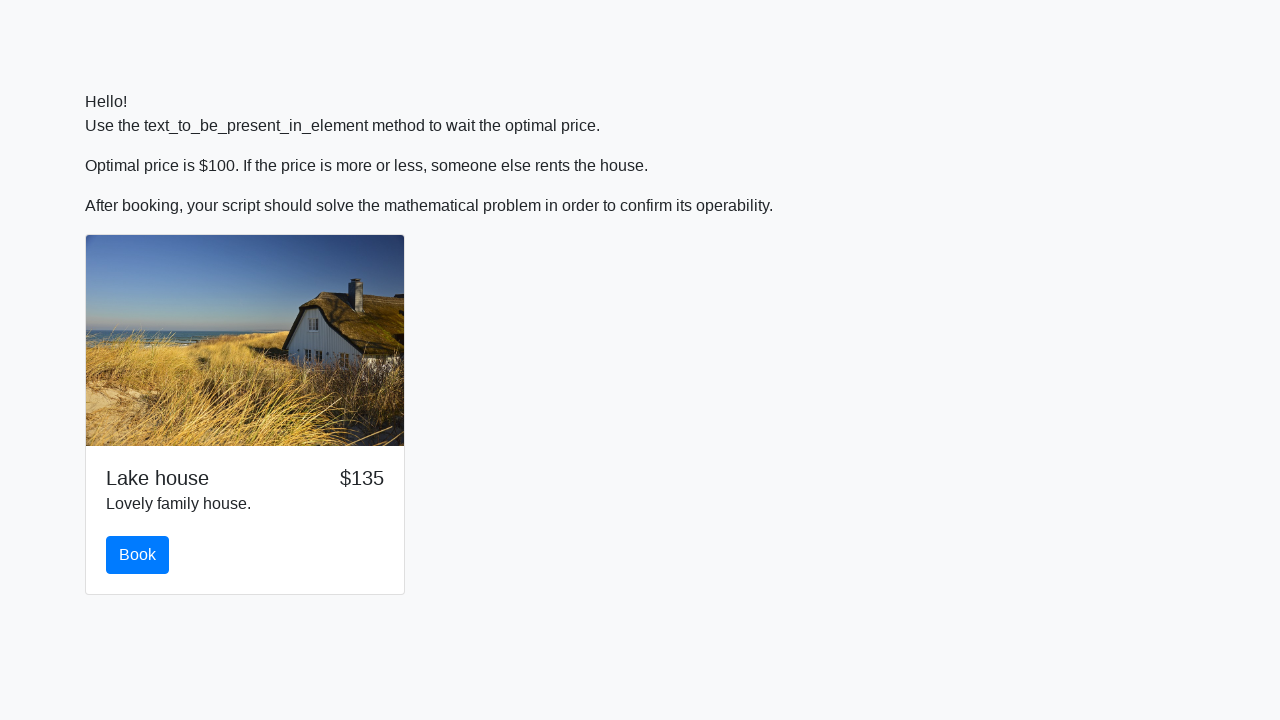

Waited for price to reach $100
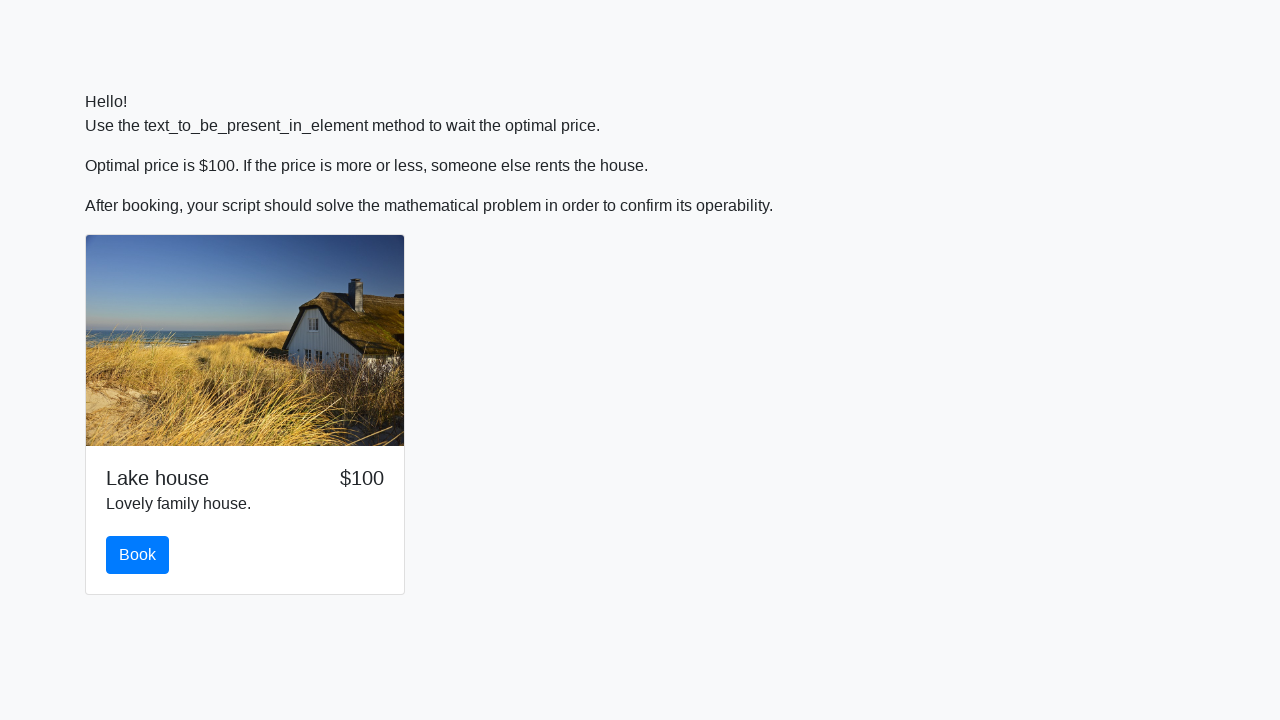

Clicked the book button at (138, 555) on #book
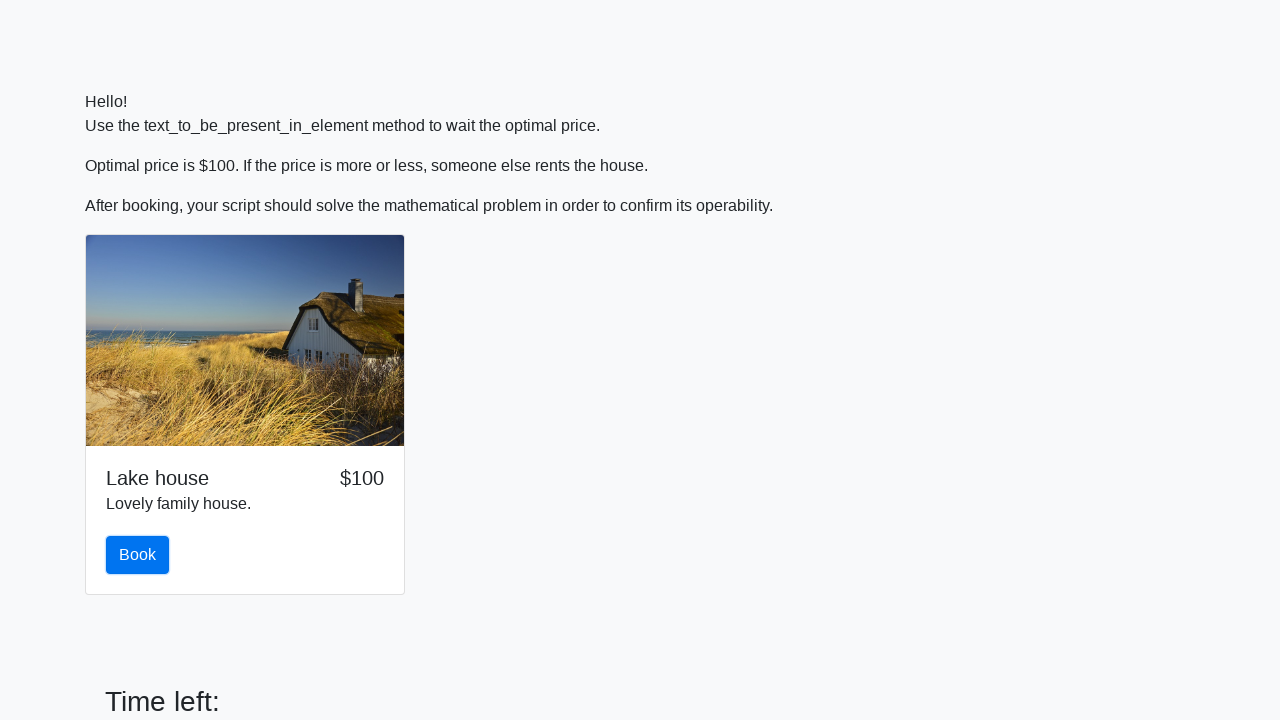

Extracted input value: 749
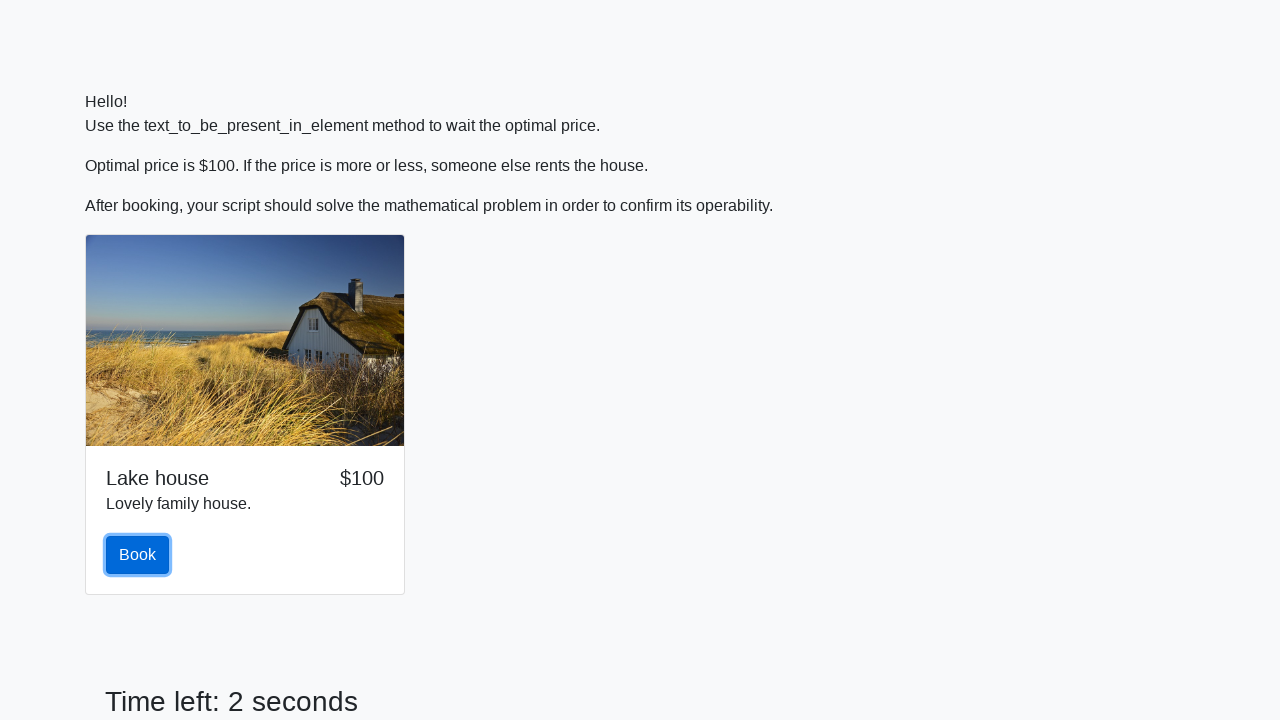

Calculated result: 2.4480470654685473
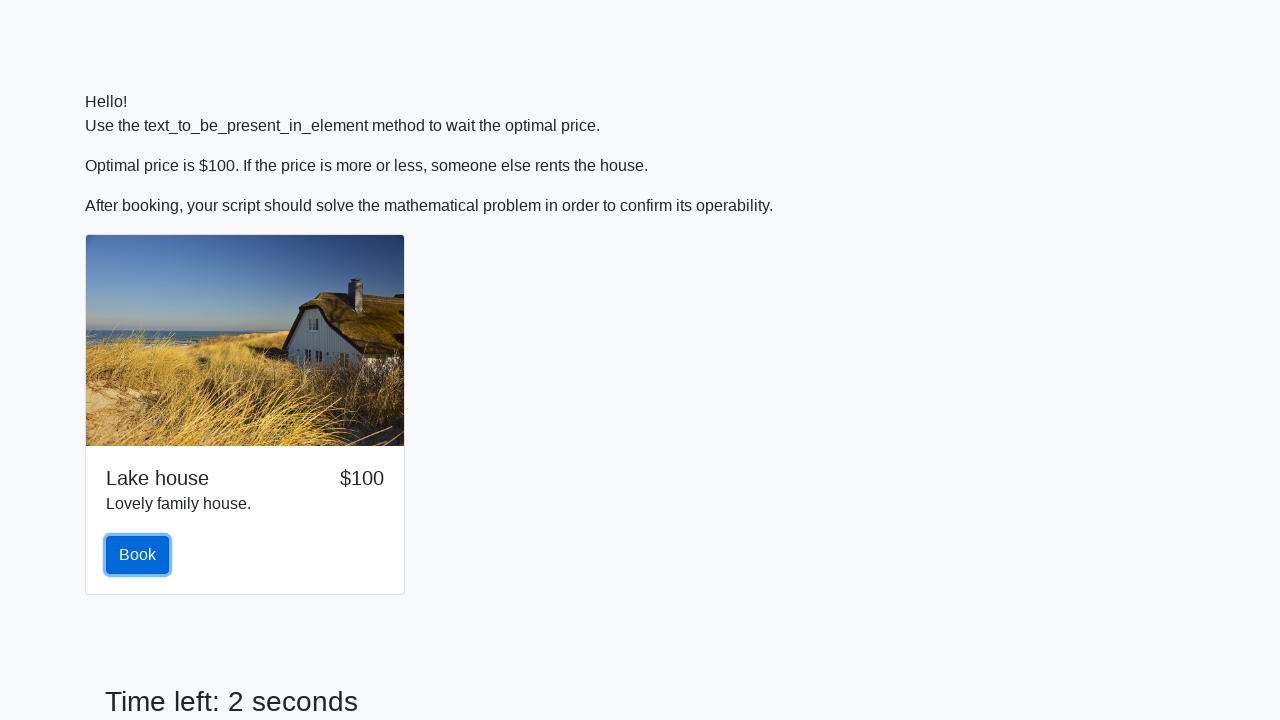

Filled answer field with calculated value on #answer
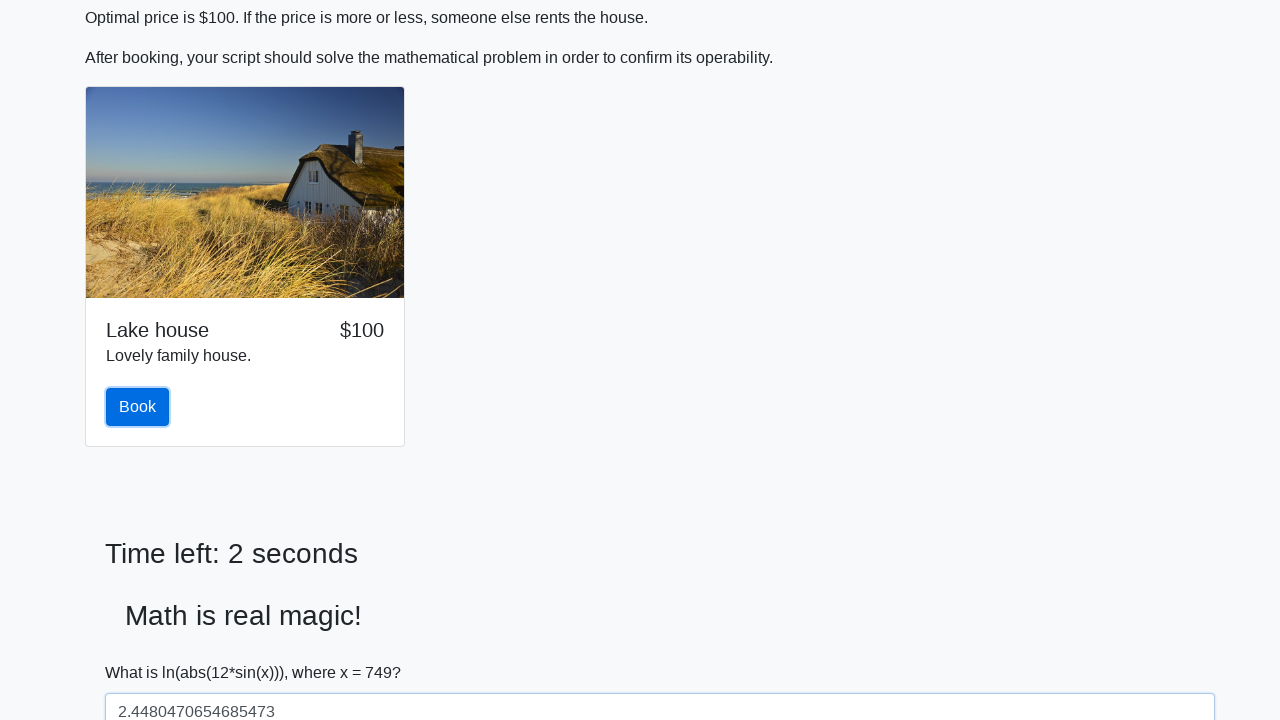

Clicked solve button to submit answer at (143, 651) on #solve
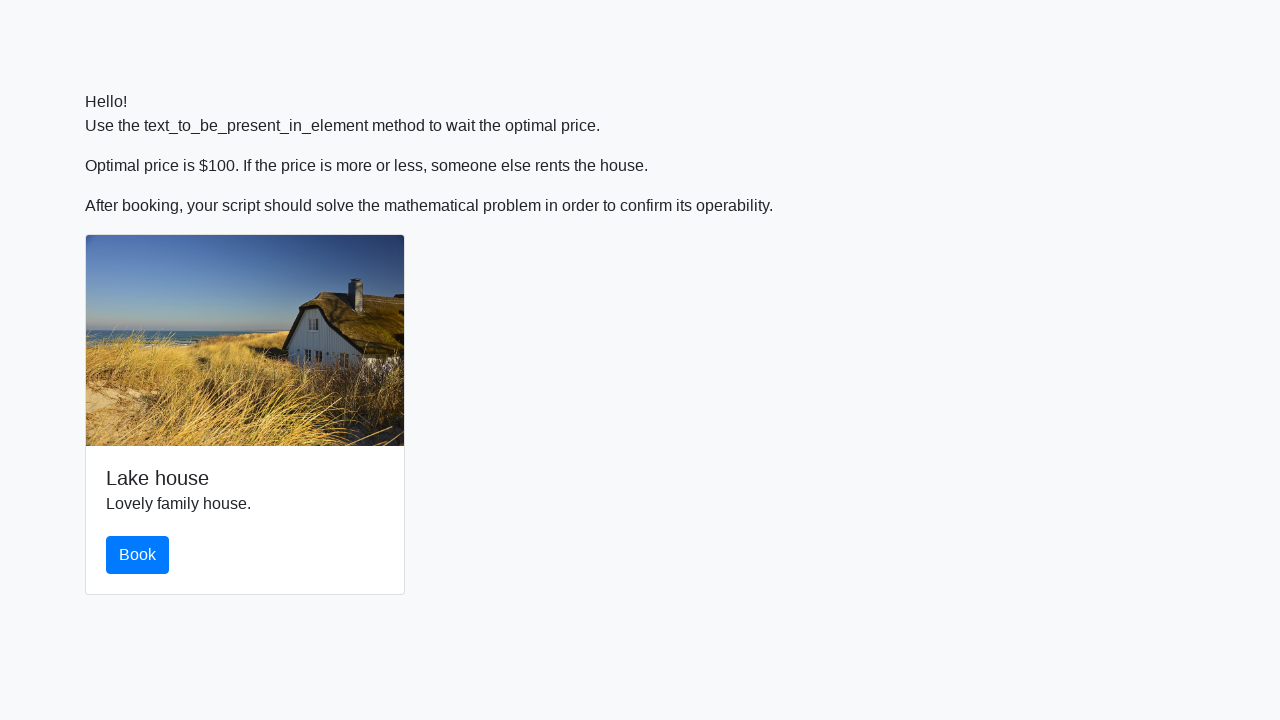

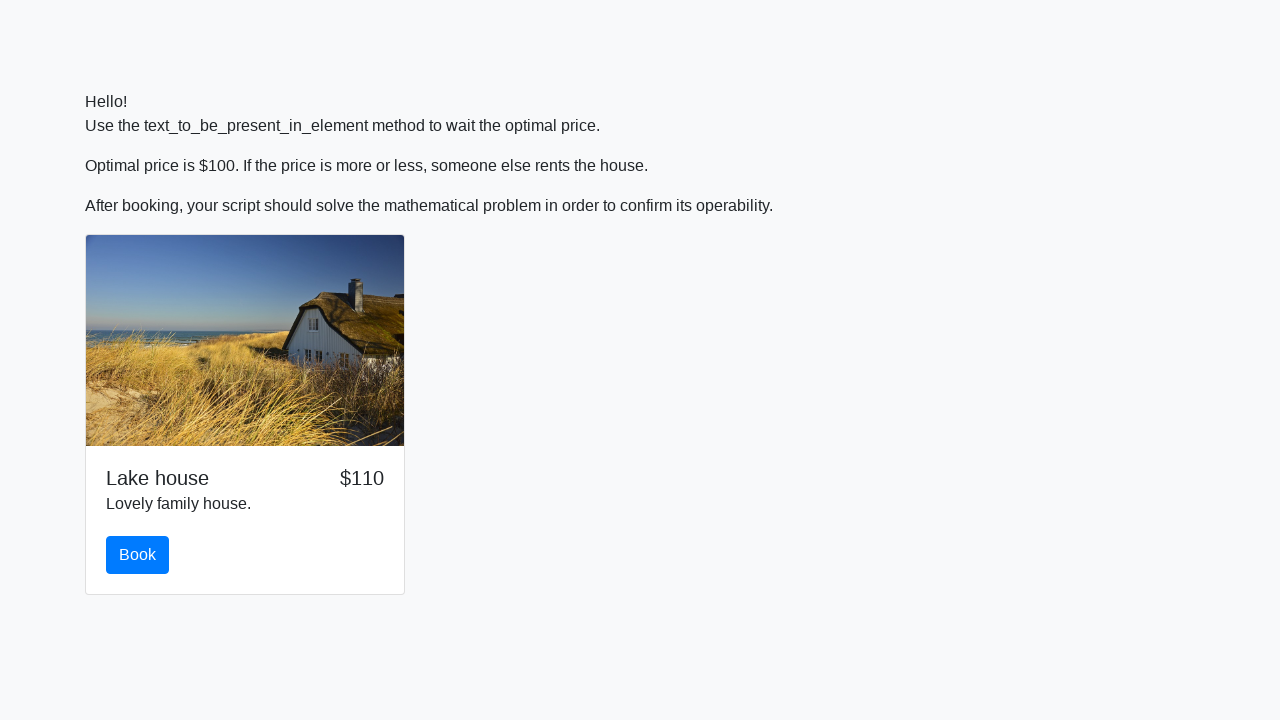